Tests AJAX functionality by clicking a button and waiting for dynamic content to load

Starting URL: http://uitestingplayground.com/ajax

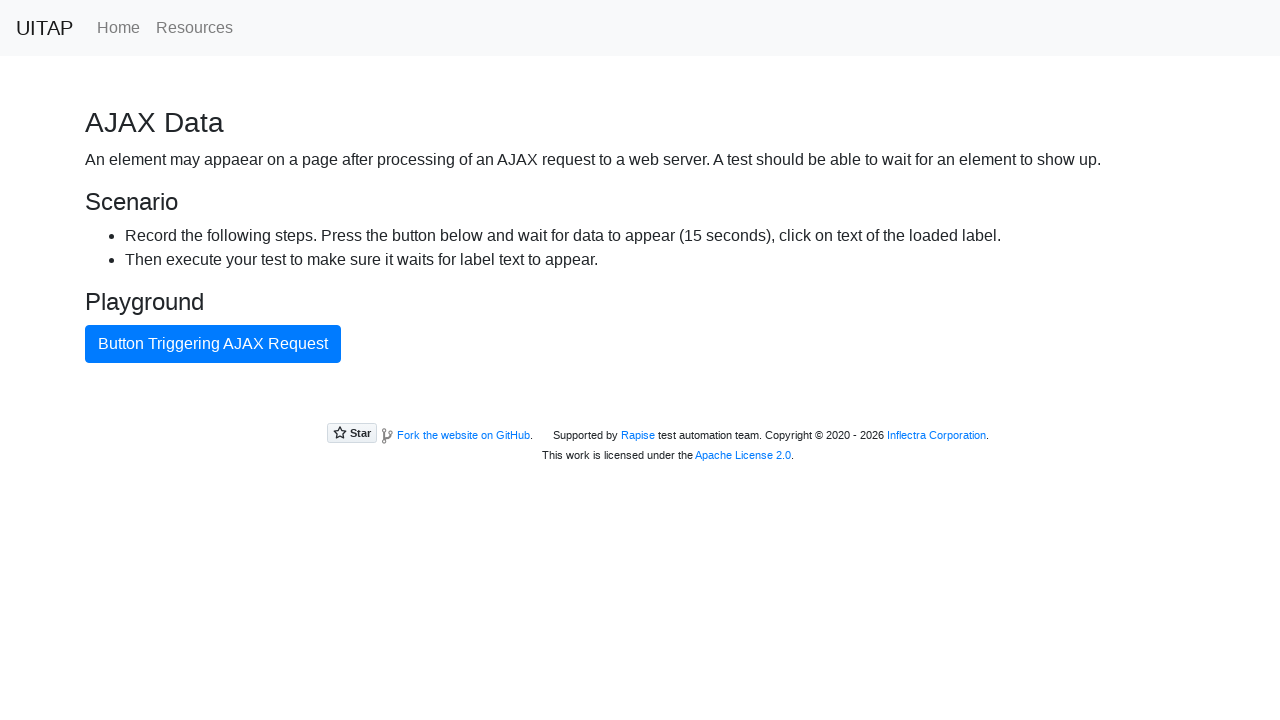

Waited for AJAX button to become visible
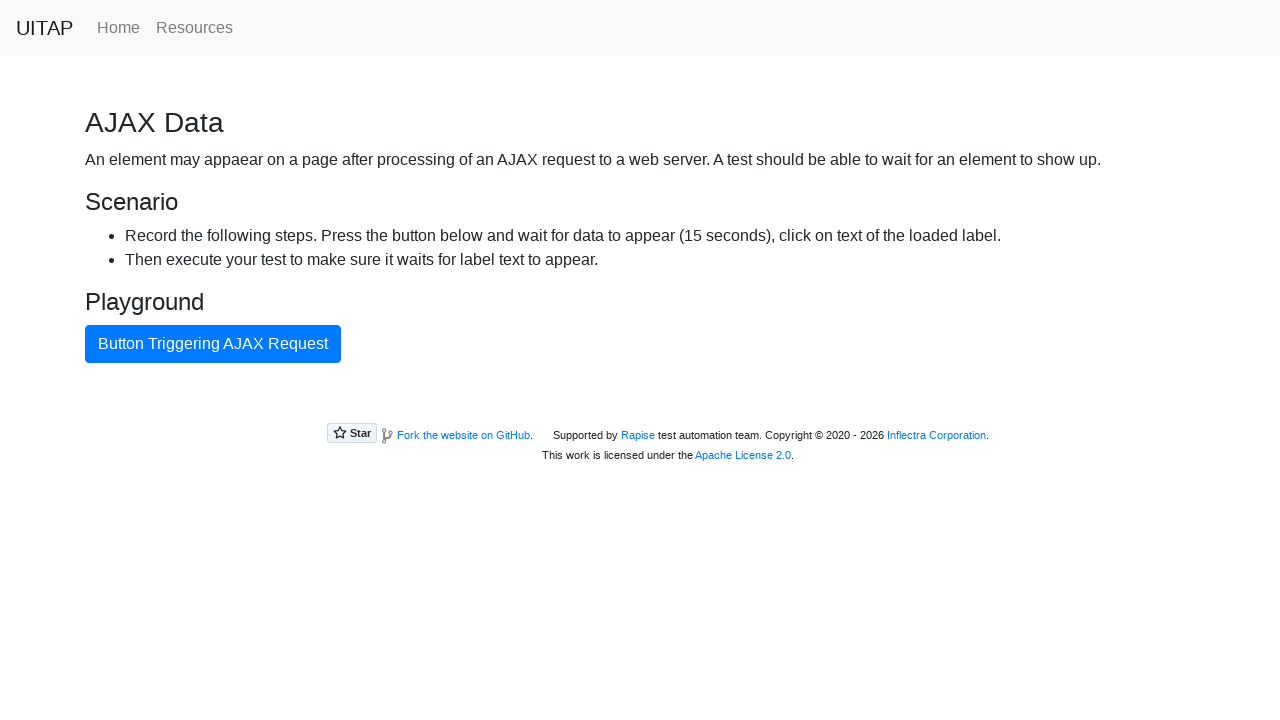

Clicked AJAX button to trigger dynamic content loading at (213, 344) on #ajaxButton
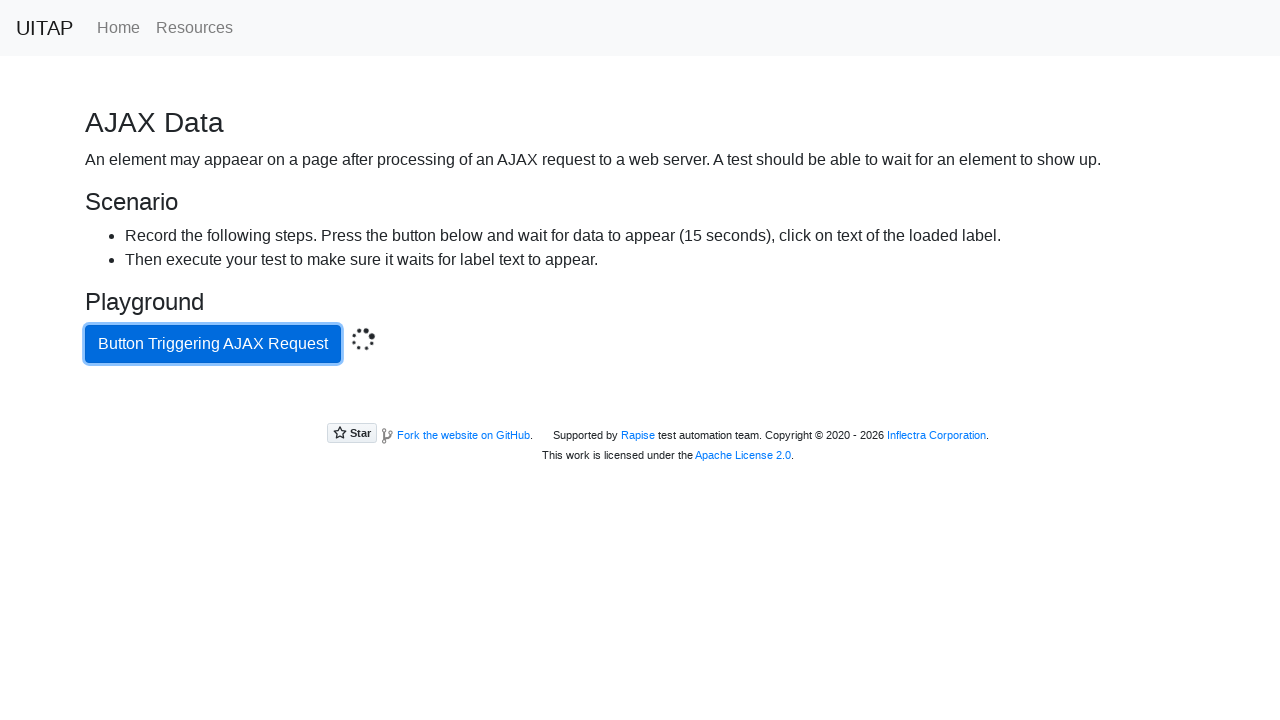

Waited for success message to appear after AJAX call
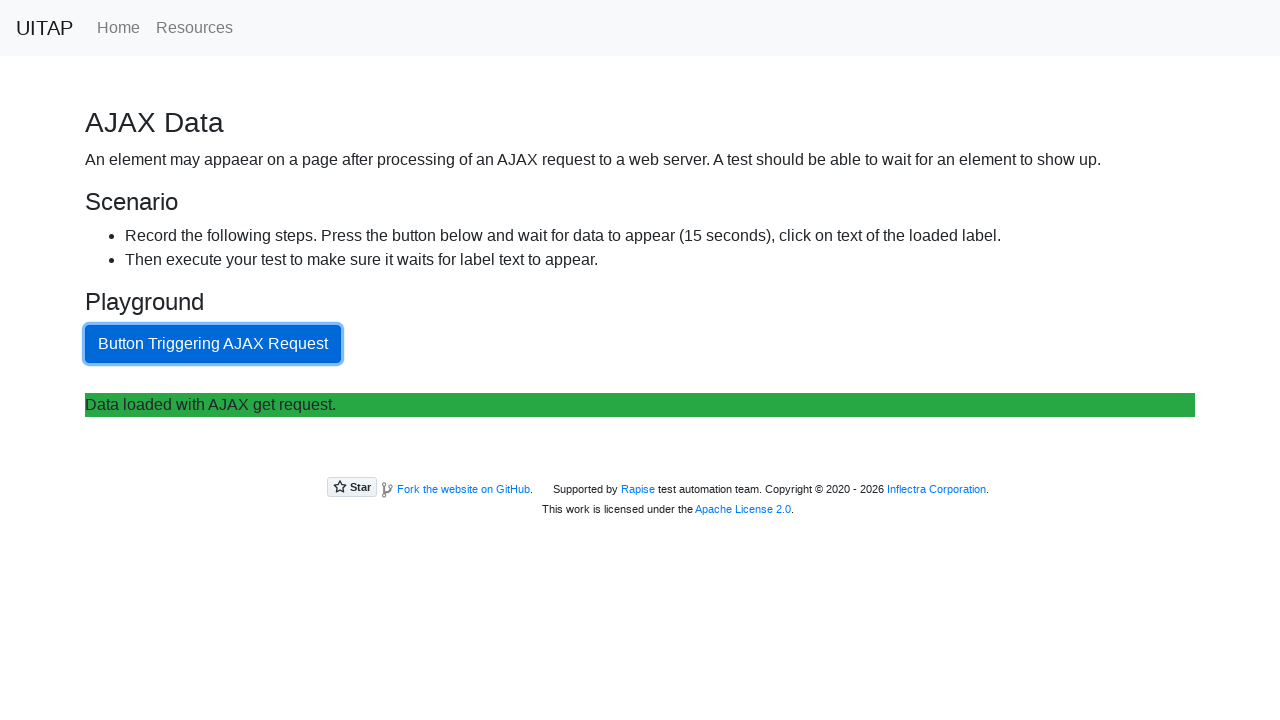

Retrieved success message text: 'Data loaded with AJAX get request.'
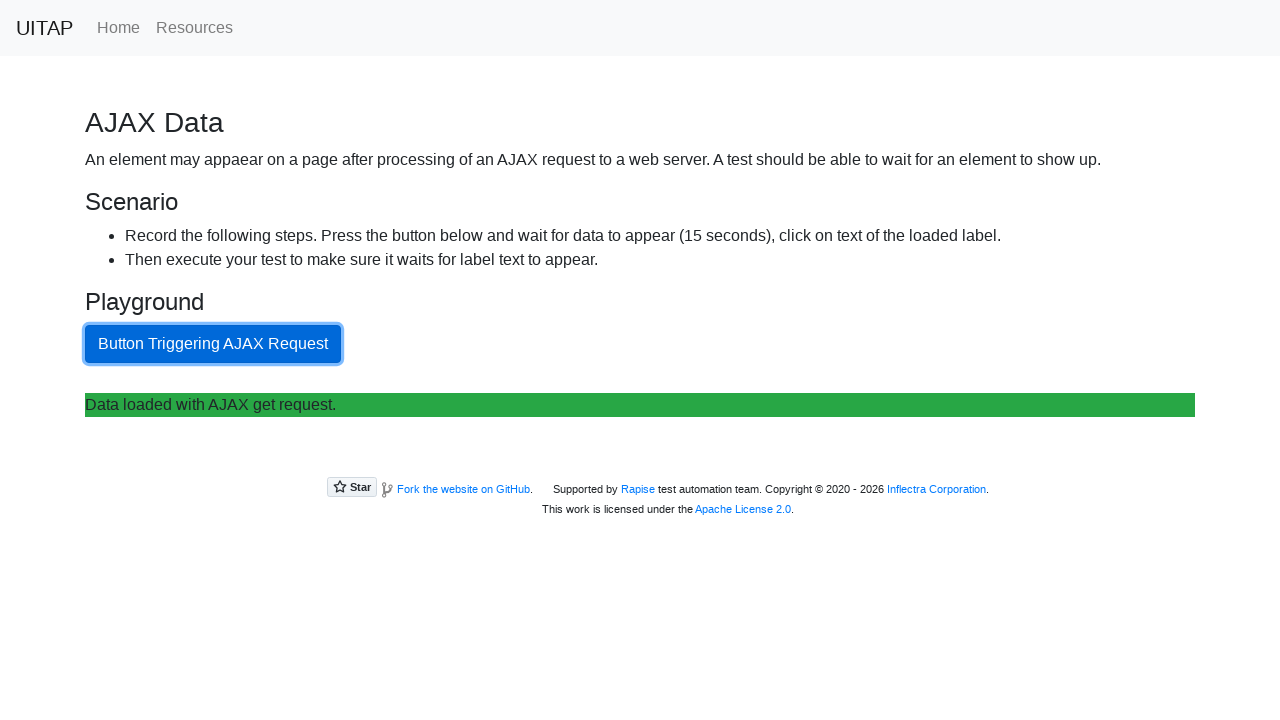

Printed success message to console
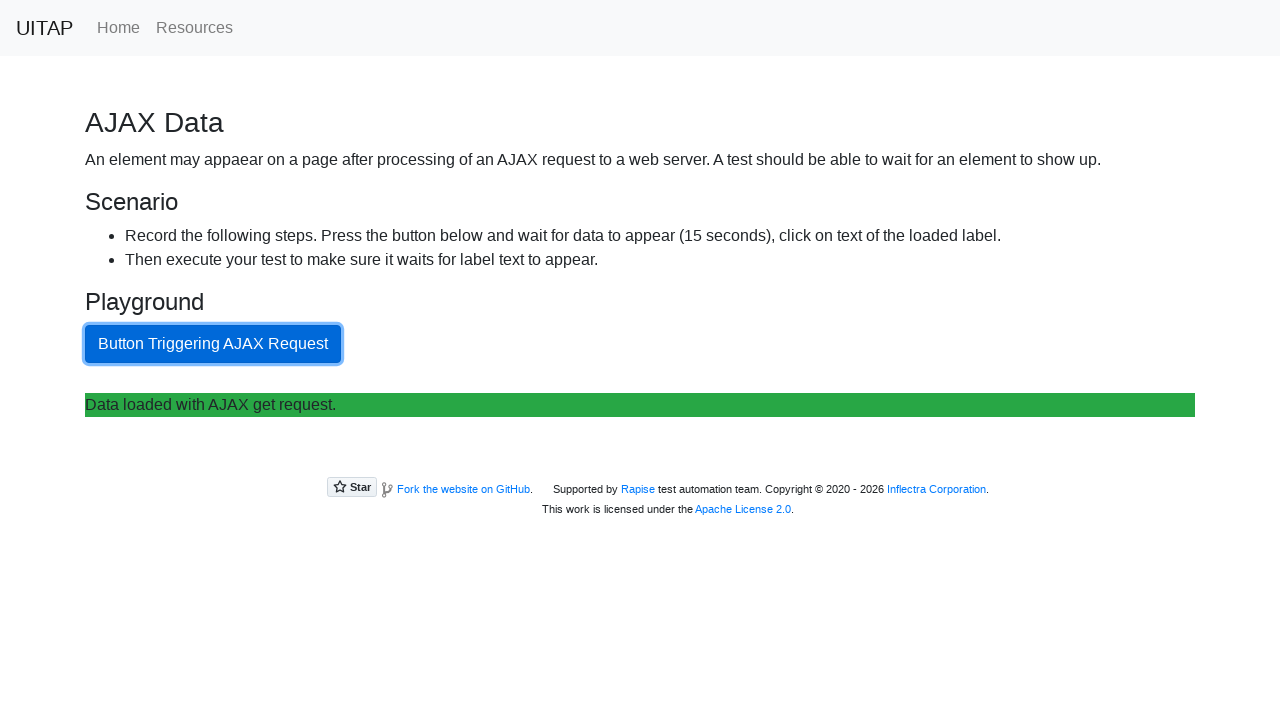

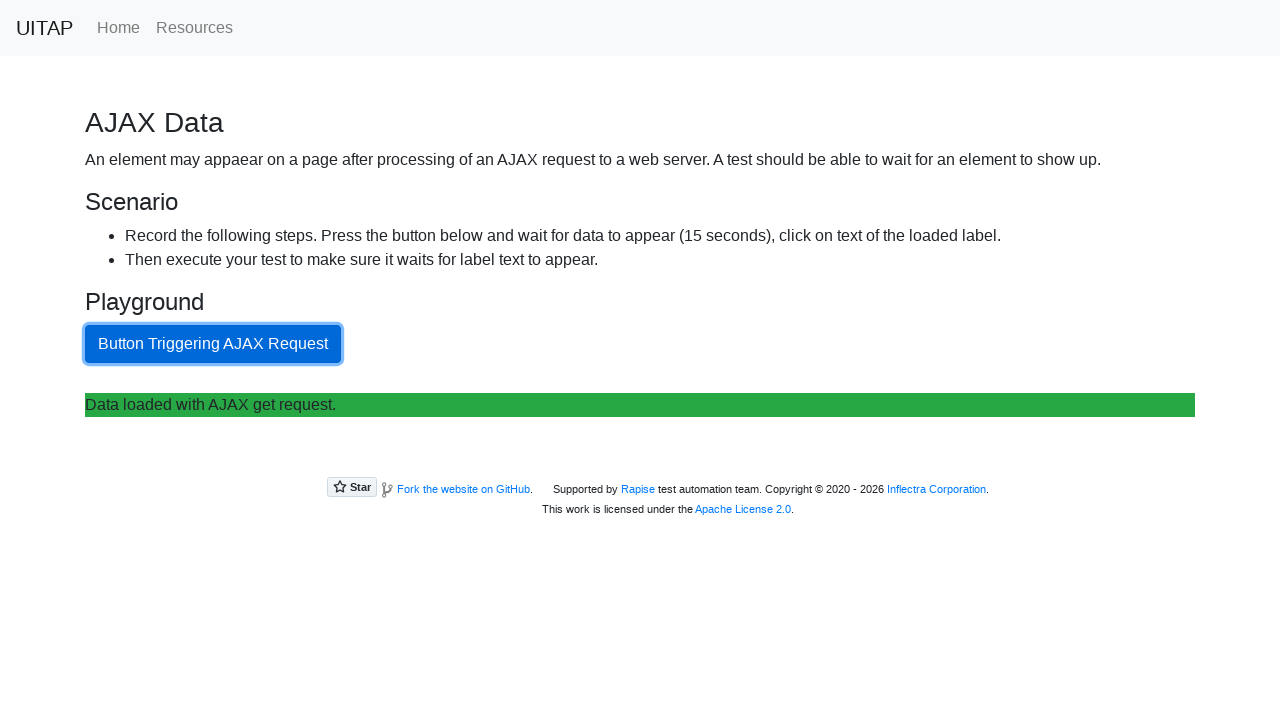